Verifies that the current URL matches the expected OrangeHRM login page URL

Starting URL: https://opensource-demo.orangehrmlive.com/web/index.php/auth/login

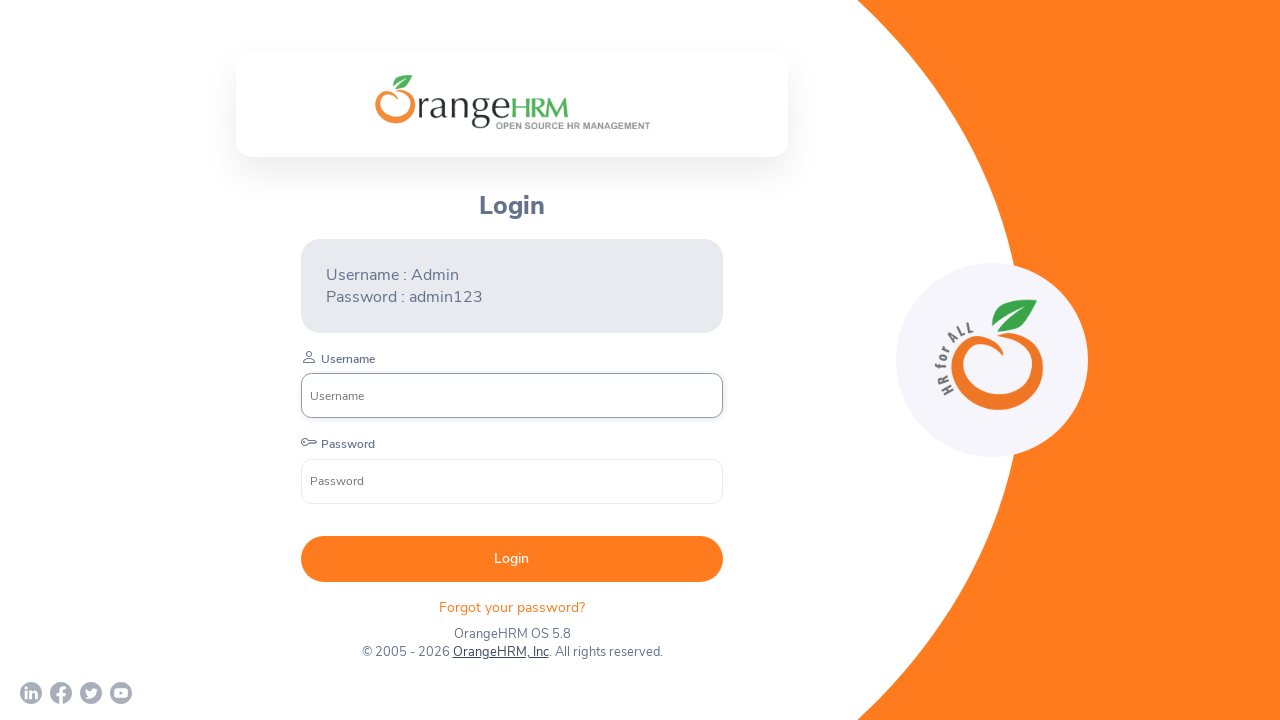

Waited for page to load until domcontentloaded state
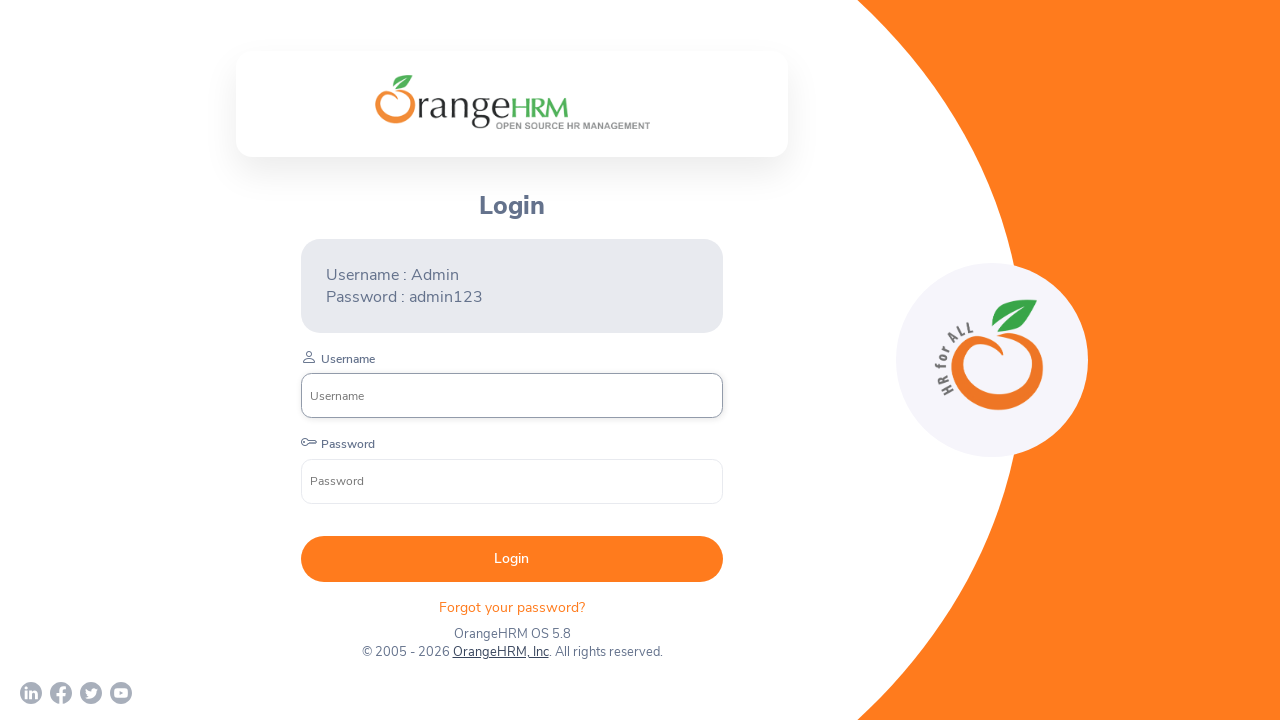

Verified current URL matches expected OrangeHRM login page URL
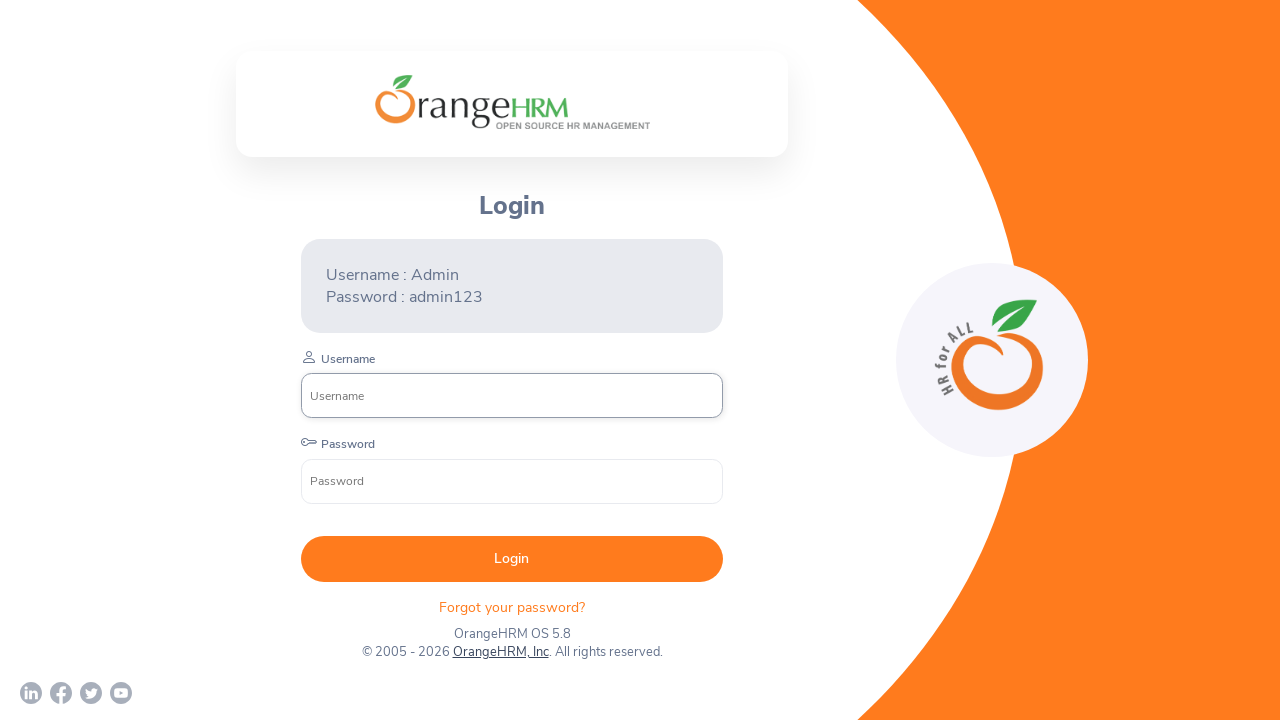

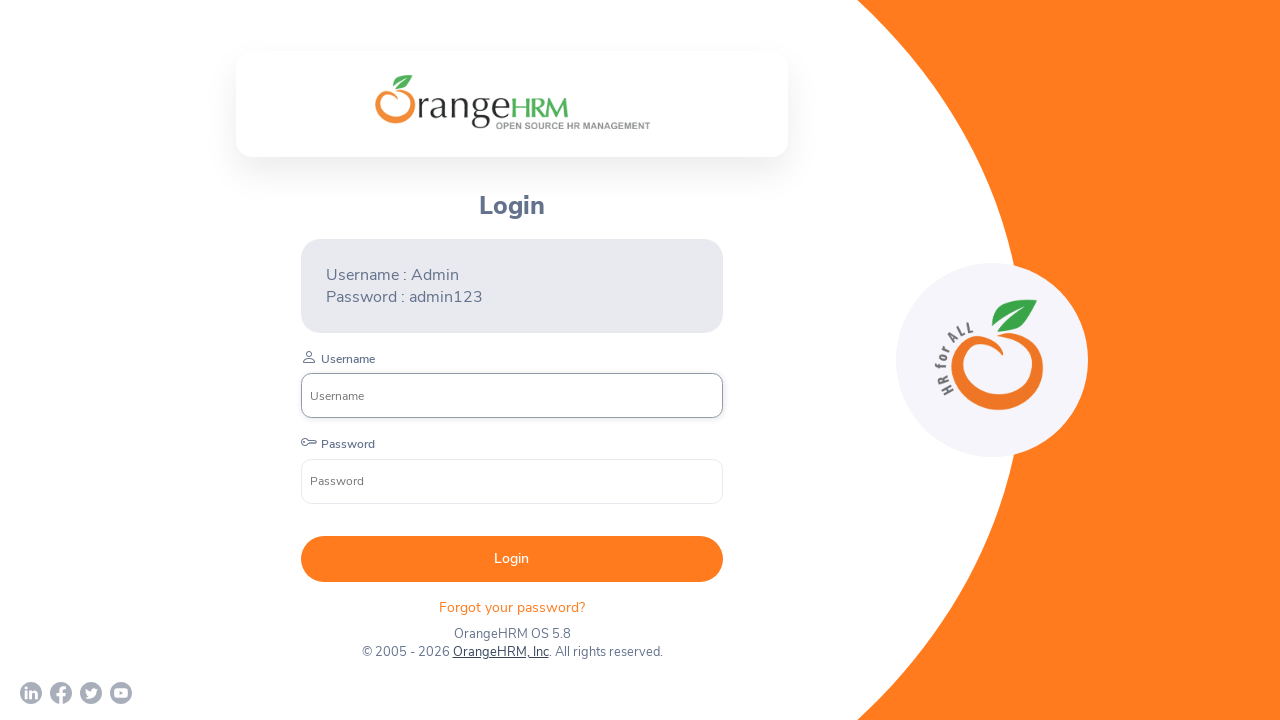